Tests clearing the complete state of all items by checking and then unchecking the toggle all checkbox

Starting URL: https://demo.playwright.dev/todomvc

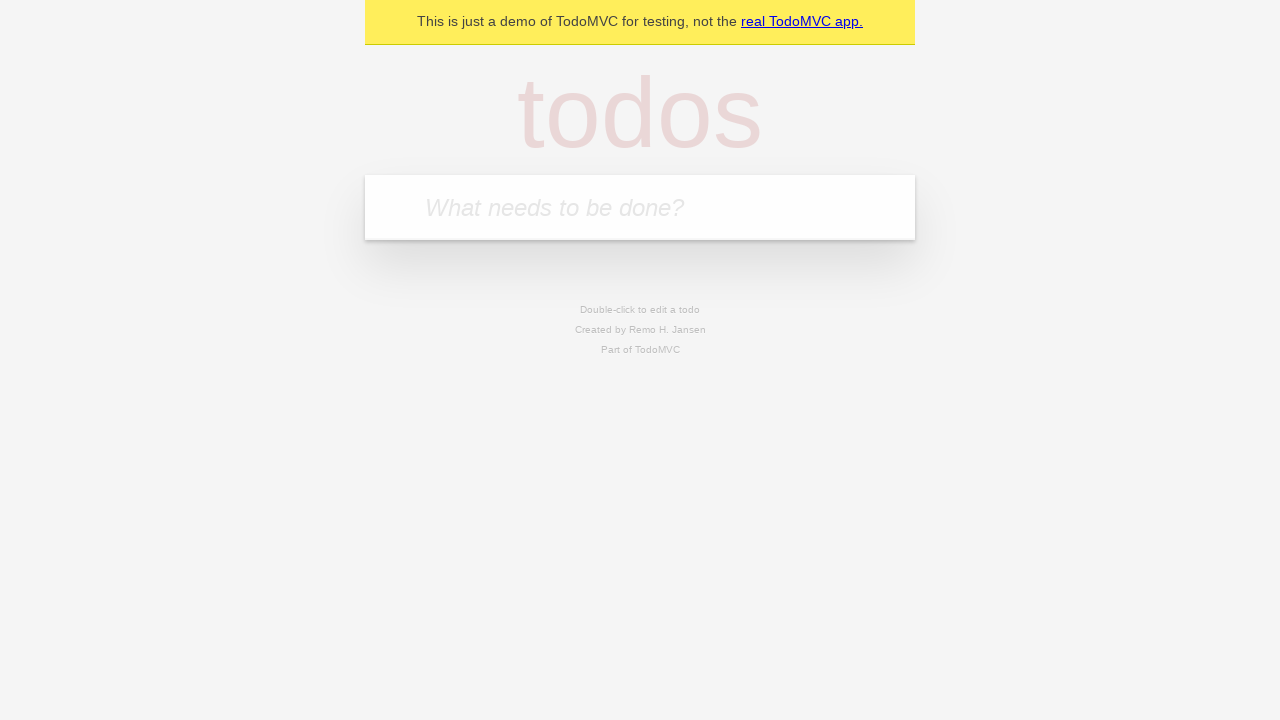

Filled todo input with 'buy some cheese' on internal:attr=[placeholder="What needs to be done?"i]
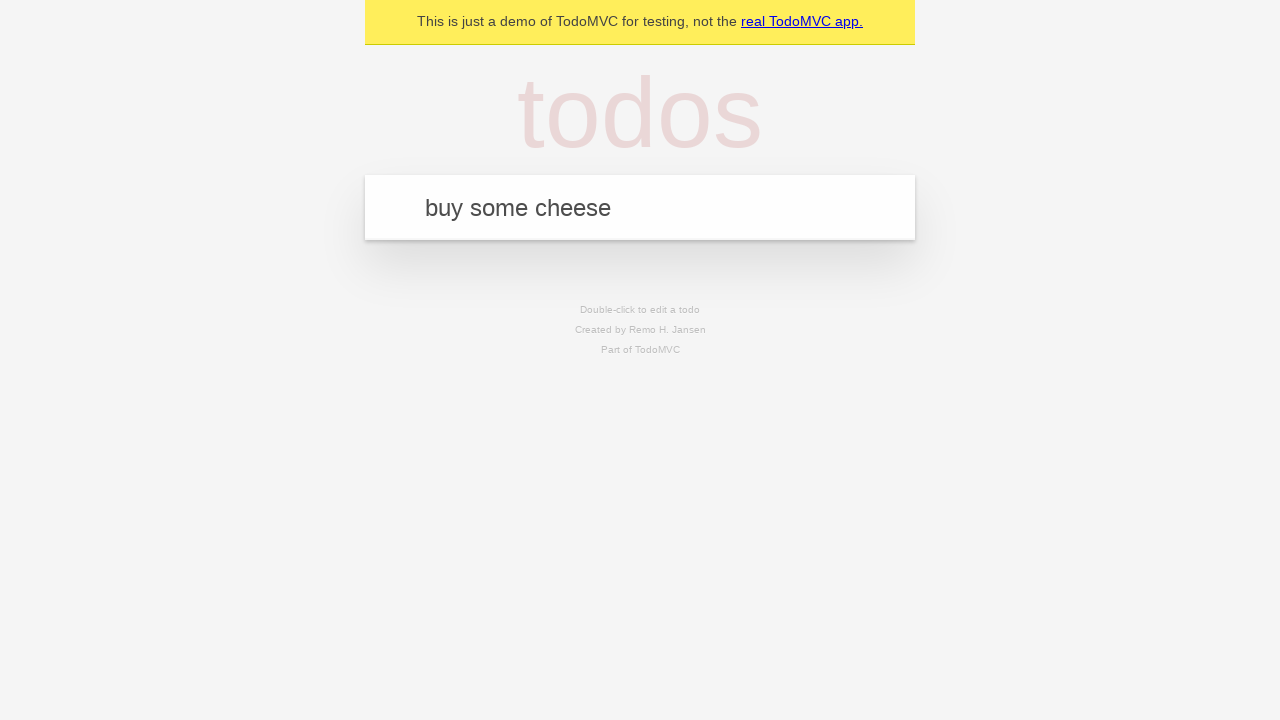

Pressed Enter to create todo 'buy some cheese' on internal:attr=[placeholder="What needs to be done?"i]
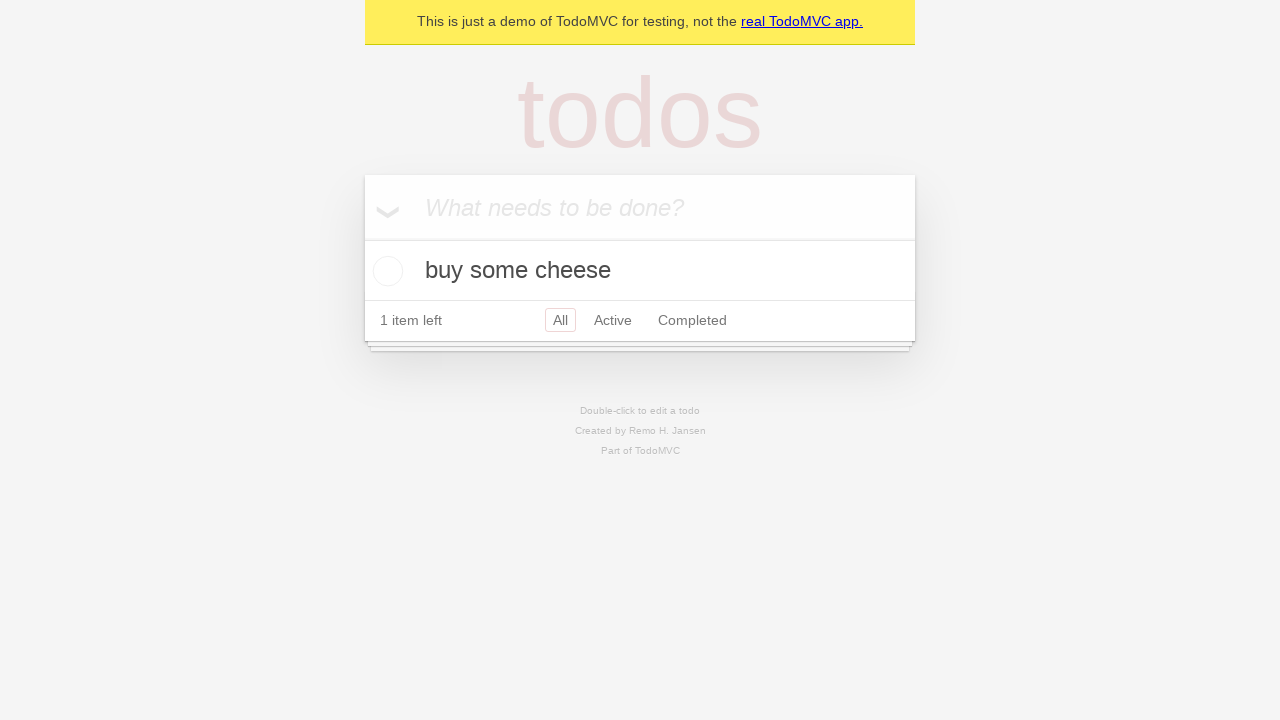

Filled todo input with 'feed the cat' on internal:attr=[placeholder="What needs to be done?"i]
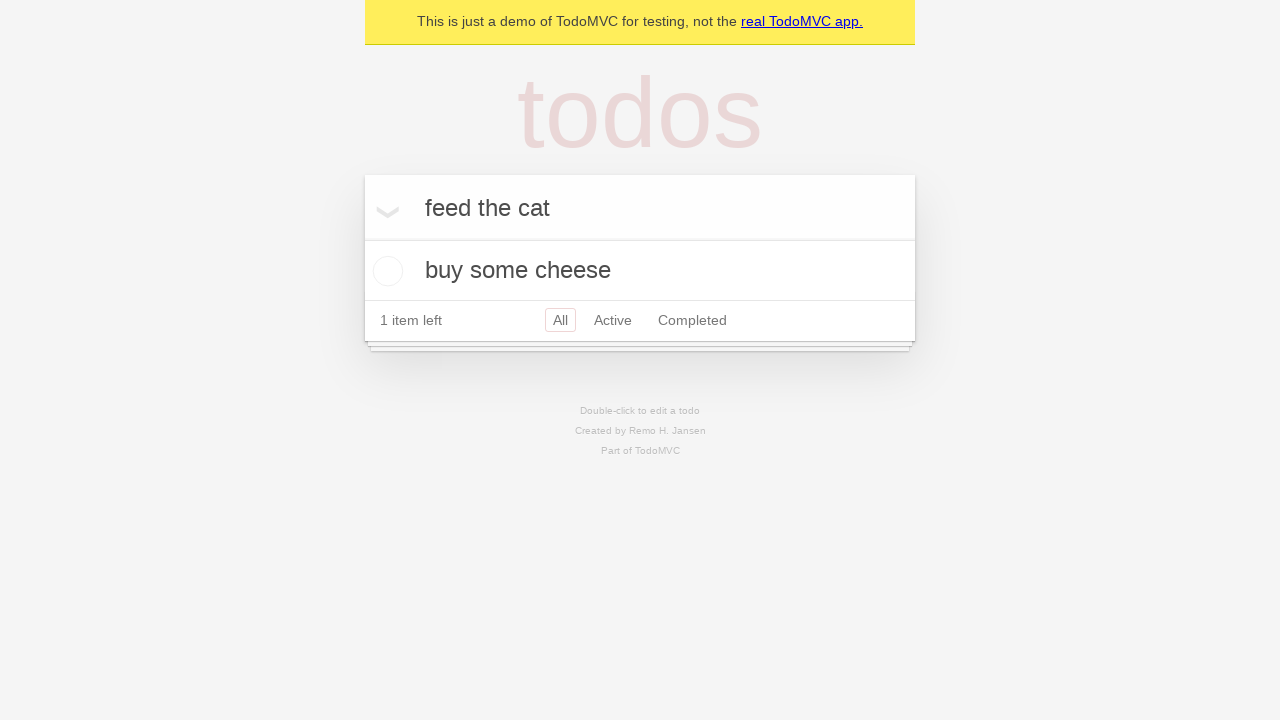

Pressed Enter to create todo 'feed the cat' on internal:attr=[placeholder="What needs to be done?"i]
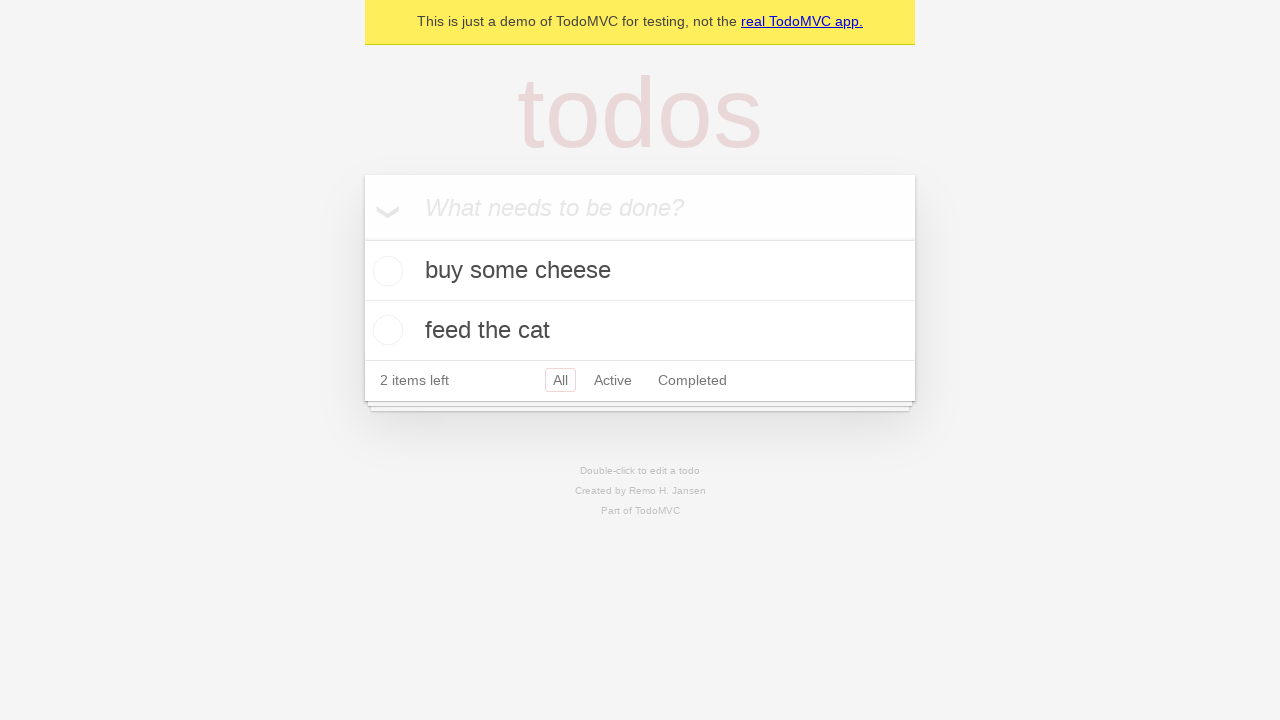

Filled todo input with 'book a doctors appointment' on internal:attr=[placeholder="What needs to be done?"i]
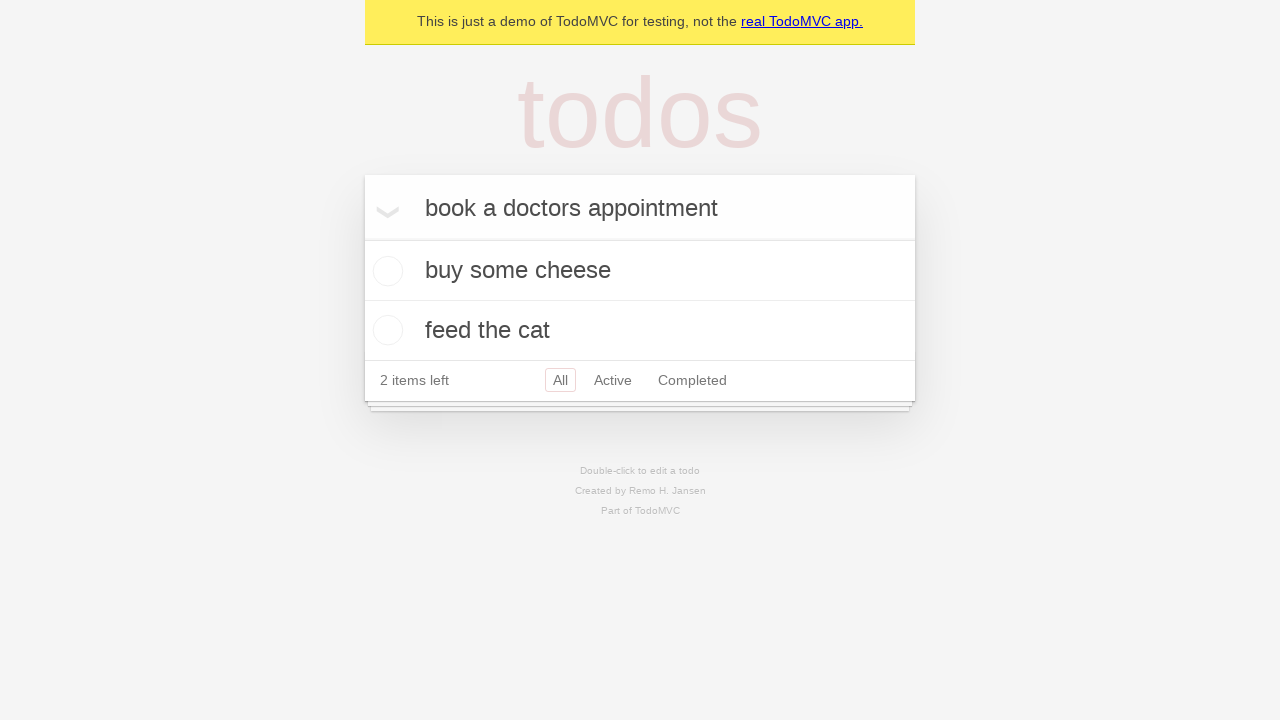

Pressed Enter to create todo 'book a doctors appointment' on internal:attr=[placeholder="What needs to be done?"i]
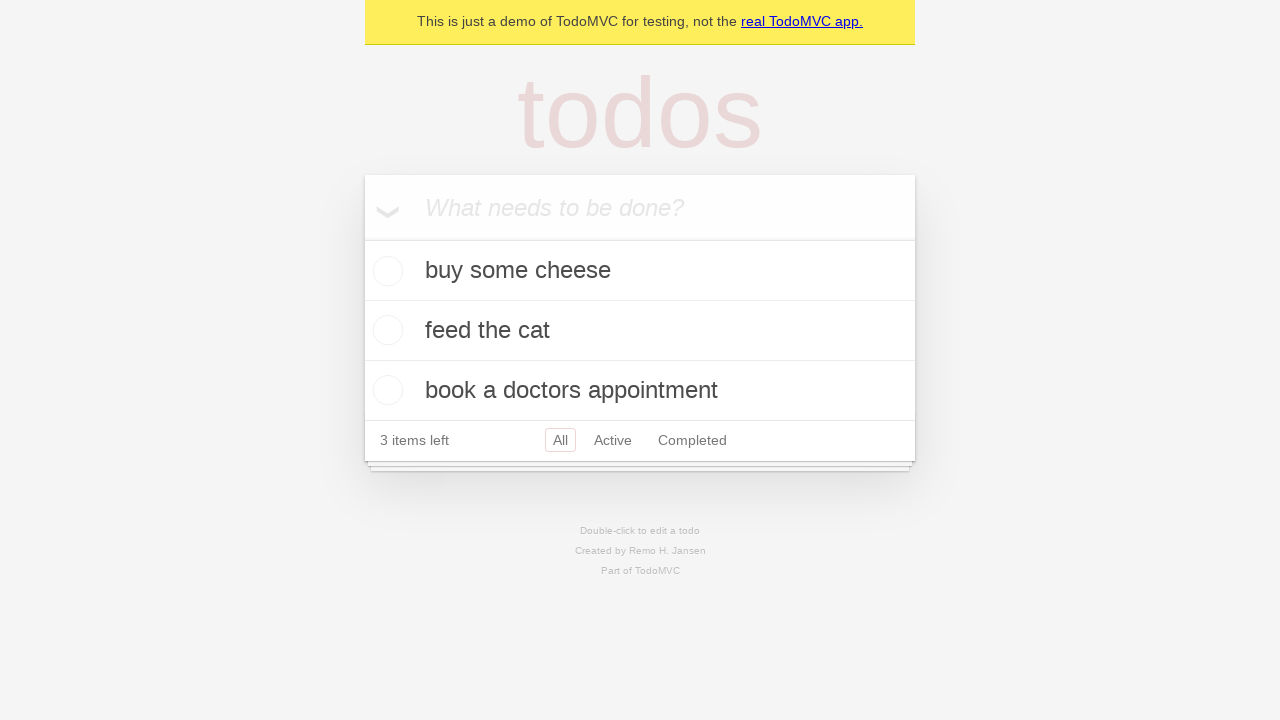

Waited for all todo items to load
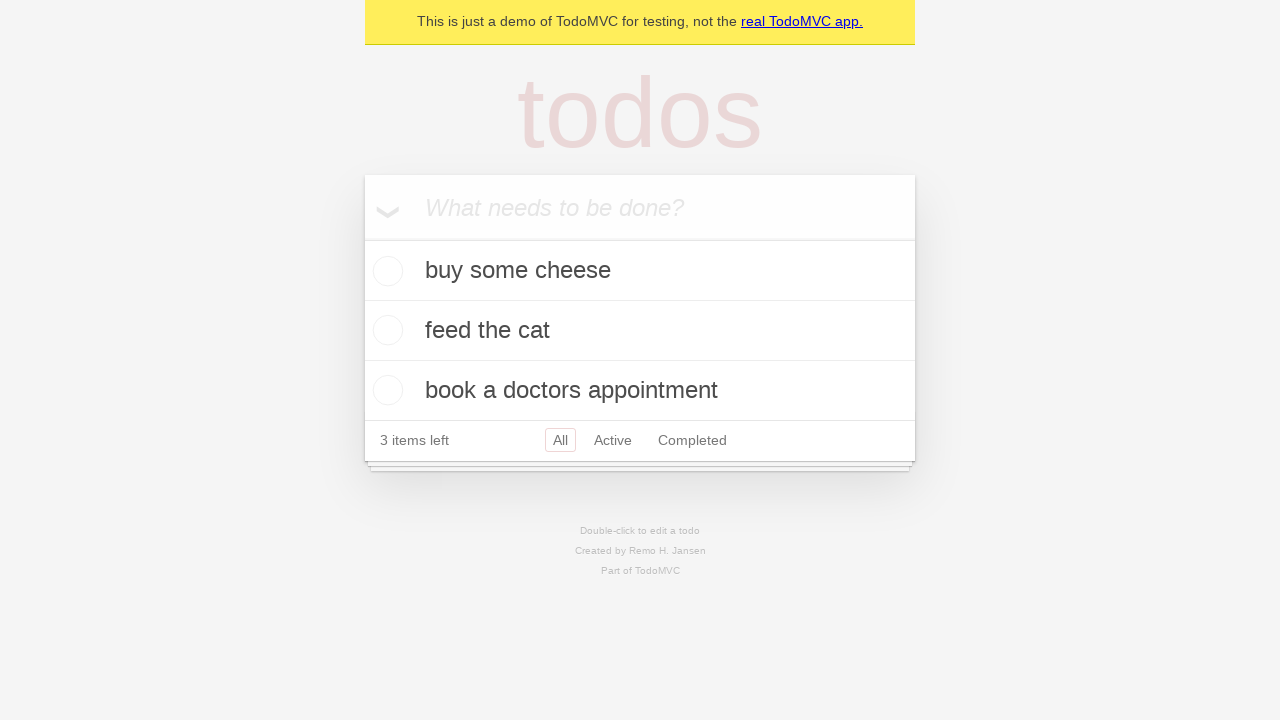

Located toggle all checkbox
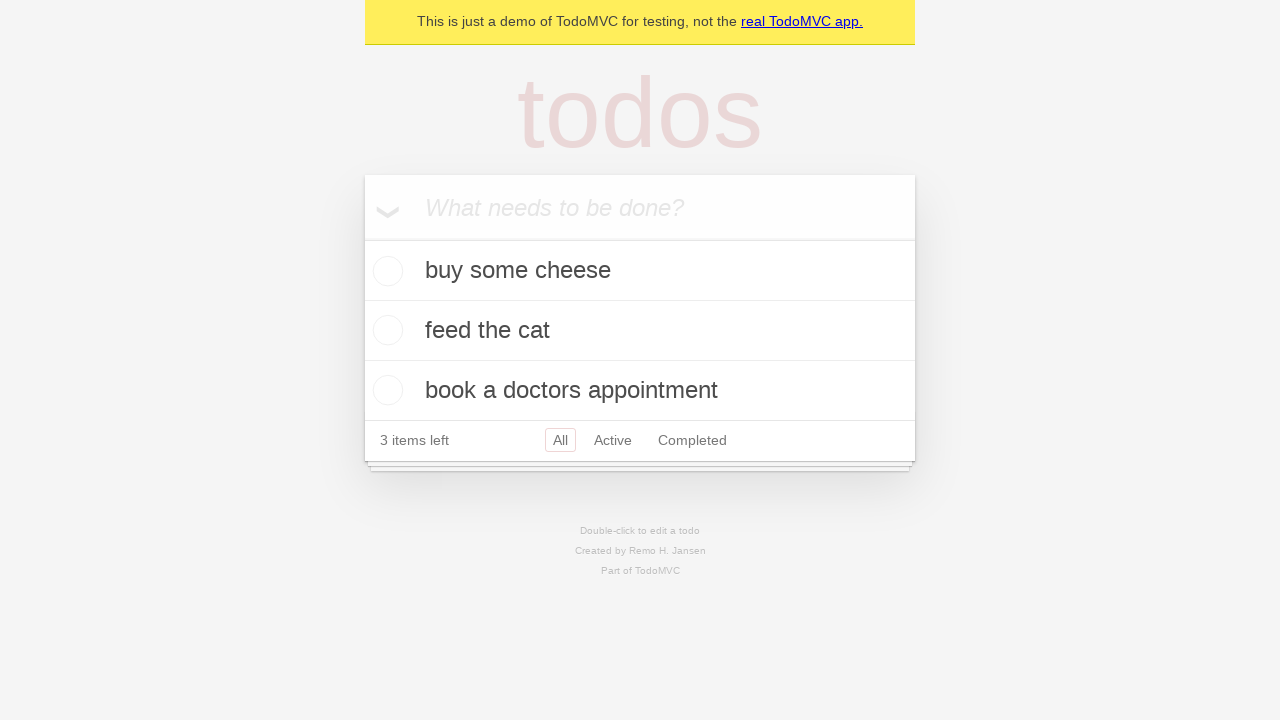

Checked toggle all checkbox to mark all items complete at (362, 238) on internal:label="Mark all as complete"i
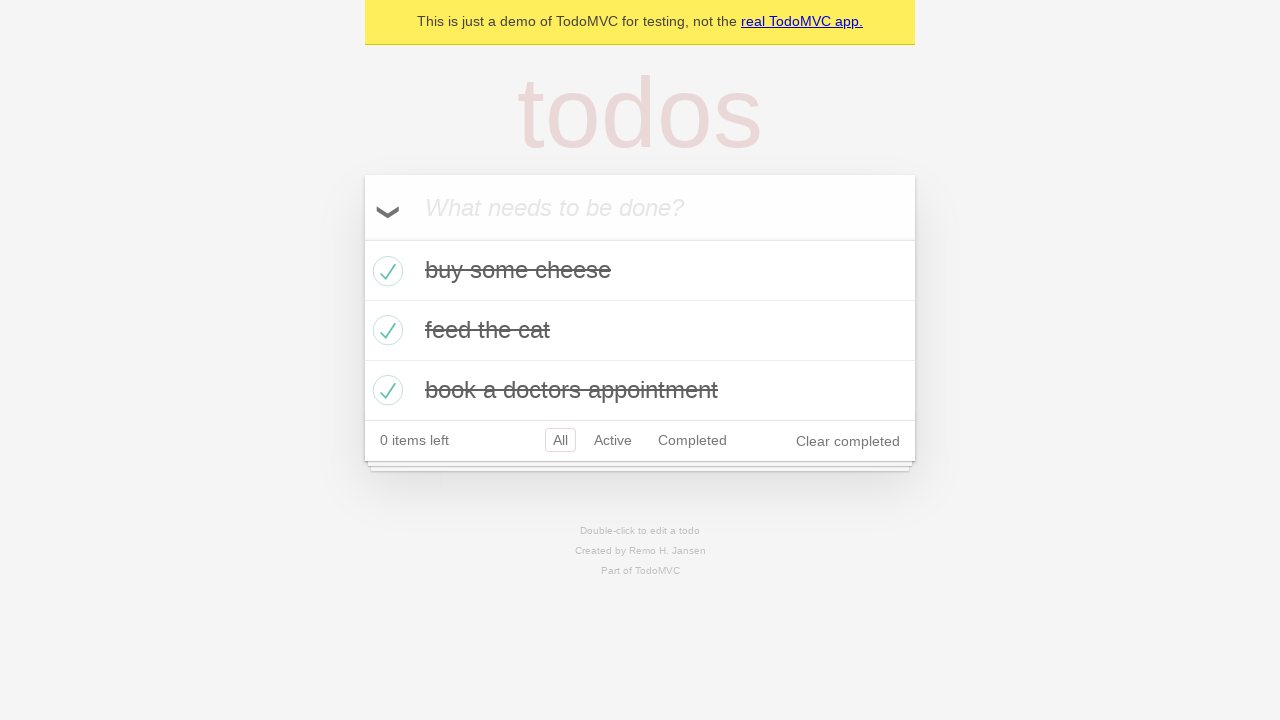

Unchecked toggle all checkbox to clear complete state of all items at (362, 238) on internal:label="Mark all as complete"i
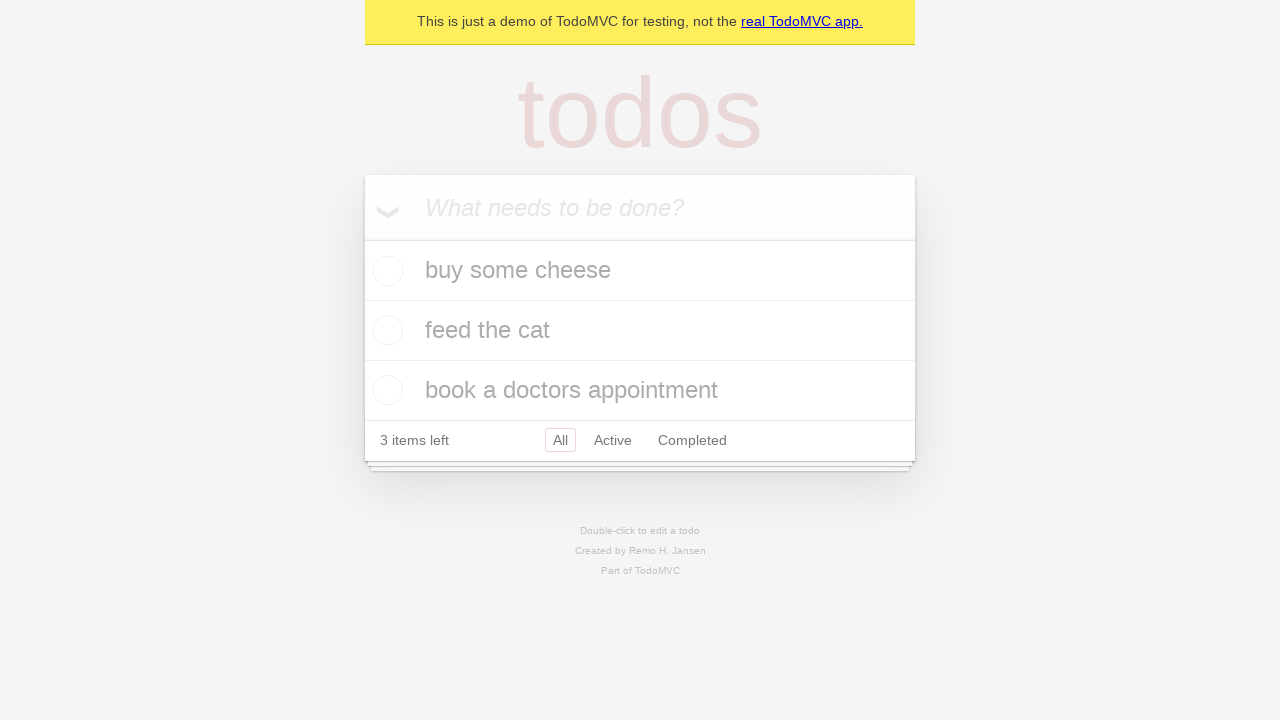

Waited for todo items state to update
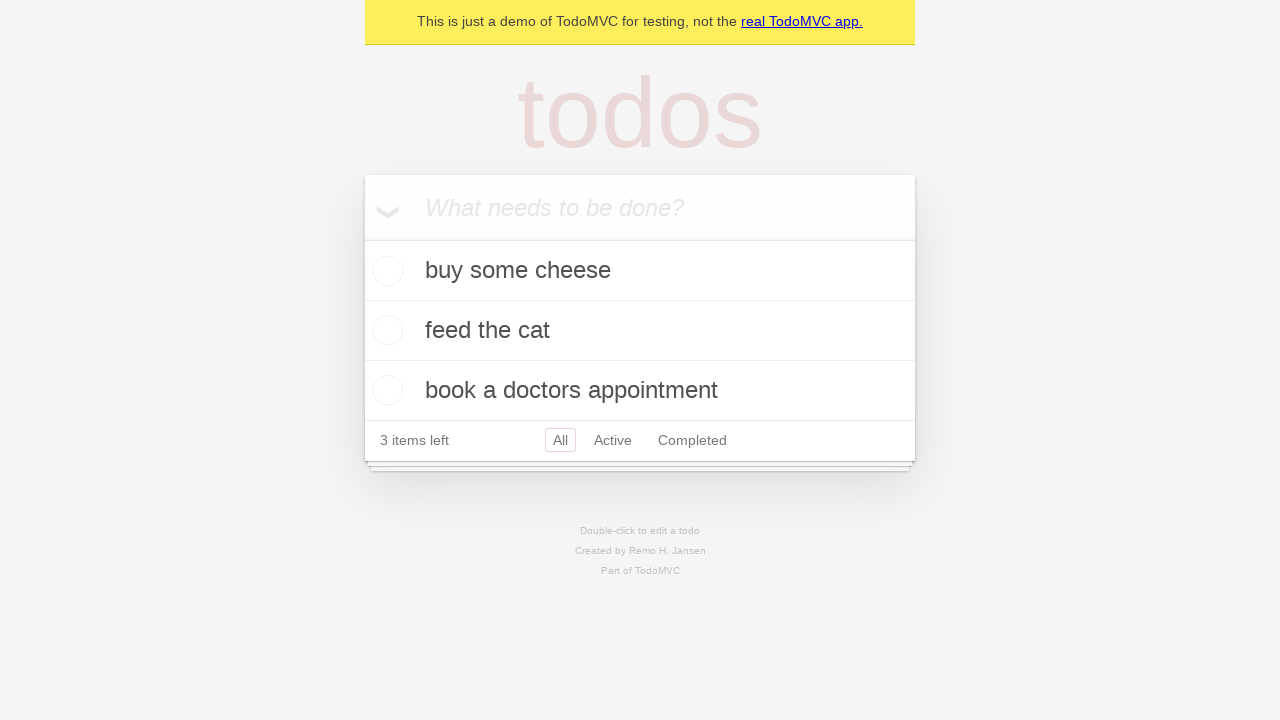

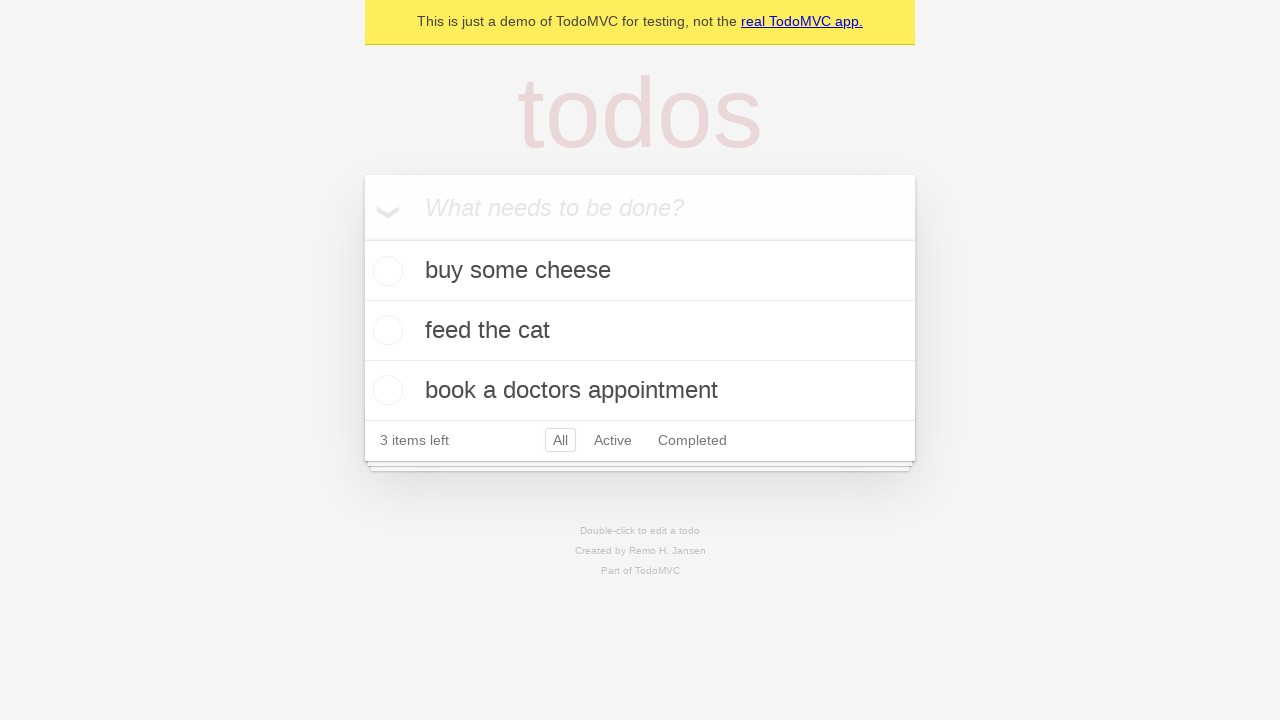